Tests multiple window handling by clicking a link to open a new window and switching between parent and child windows

Starting URL: https://the-internet.herokuapp.com/

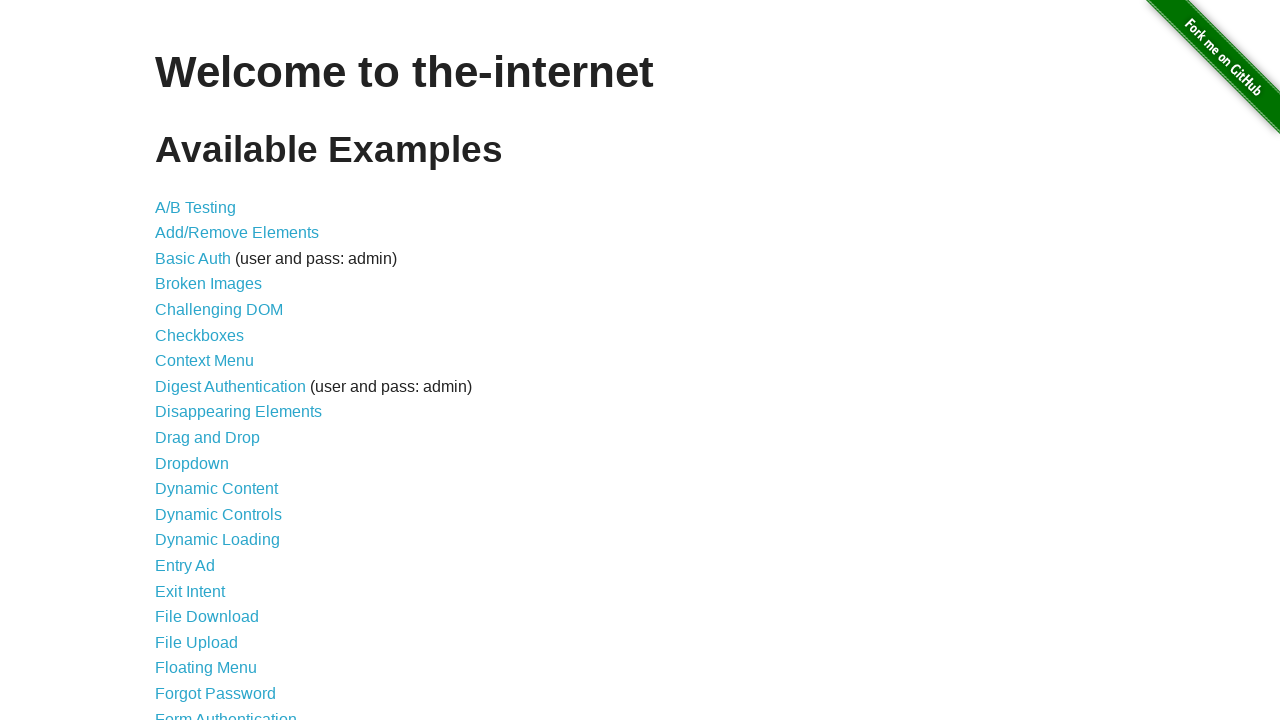

Clicked on 'Multiple Windows' link at (218, 369) on xpath=//a[text()='Multiple Windows']
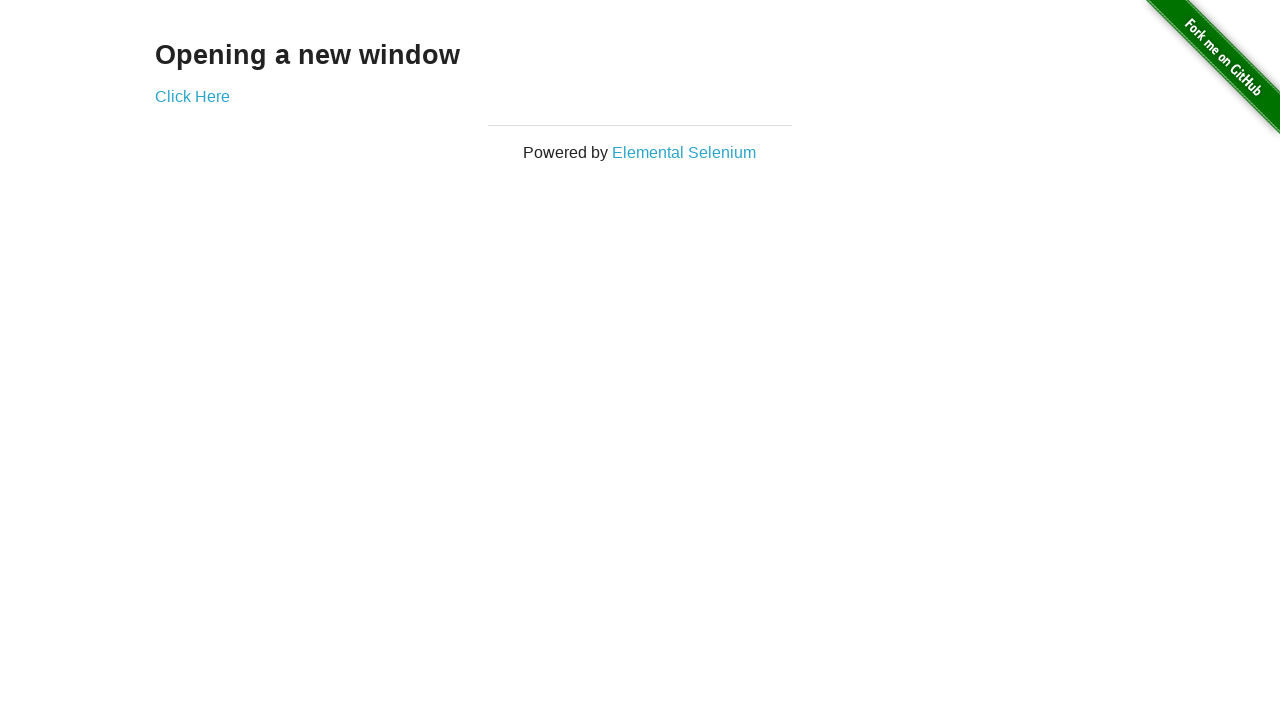

Clicked 'Click Here' link to open new window at (192, 96) on xpath=//a[text()='Click Here']
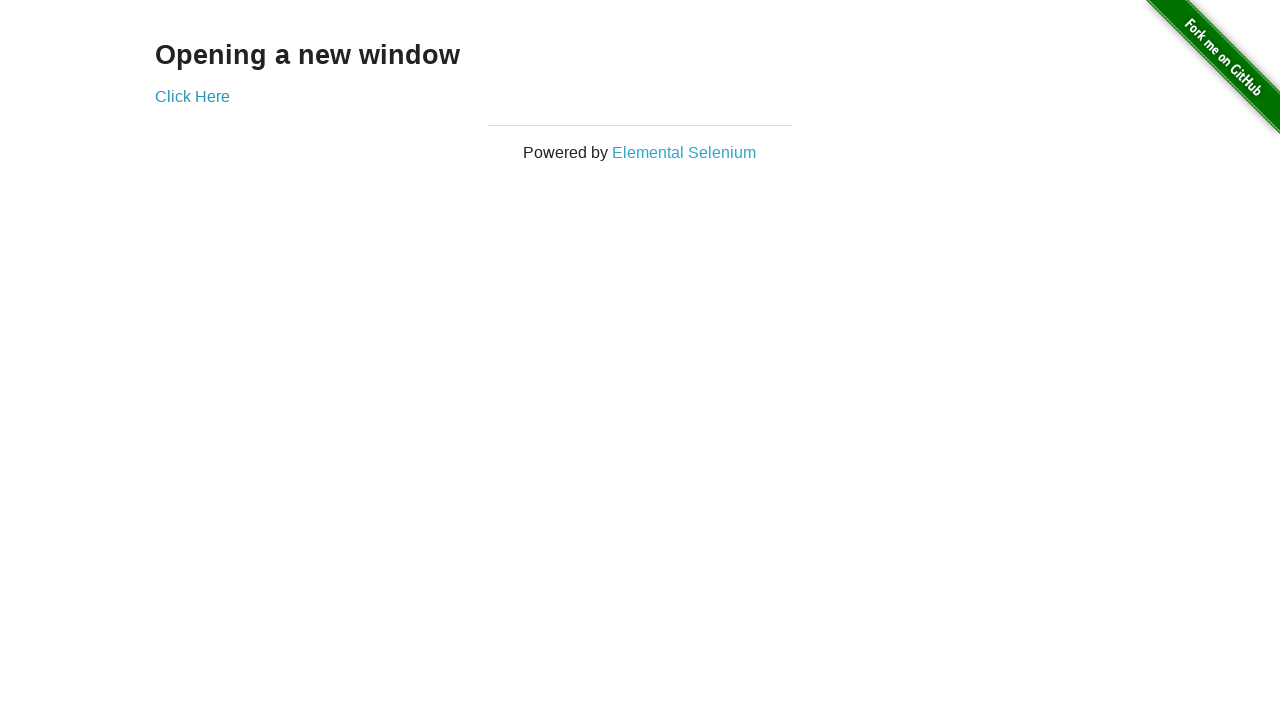

Captured child window popup
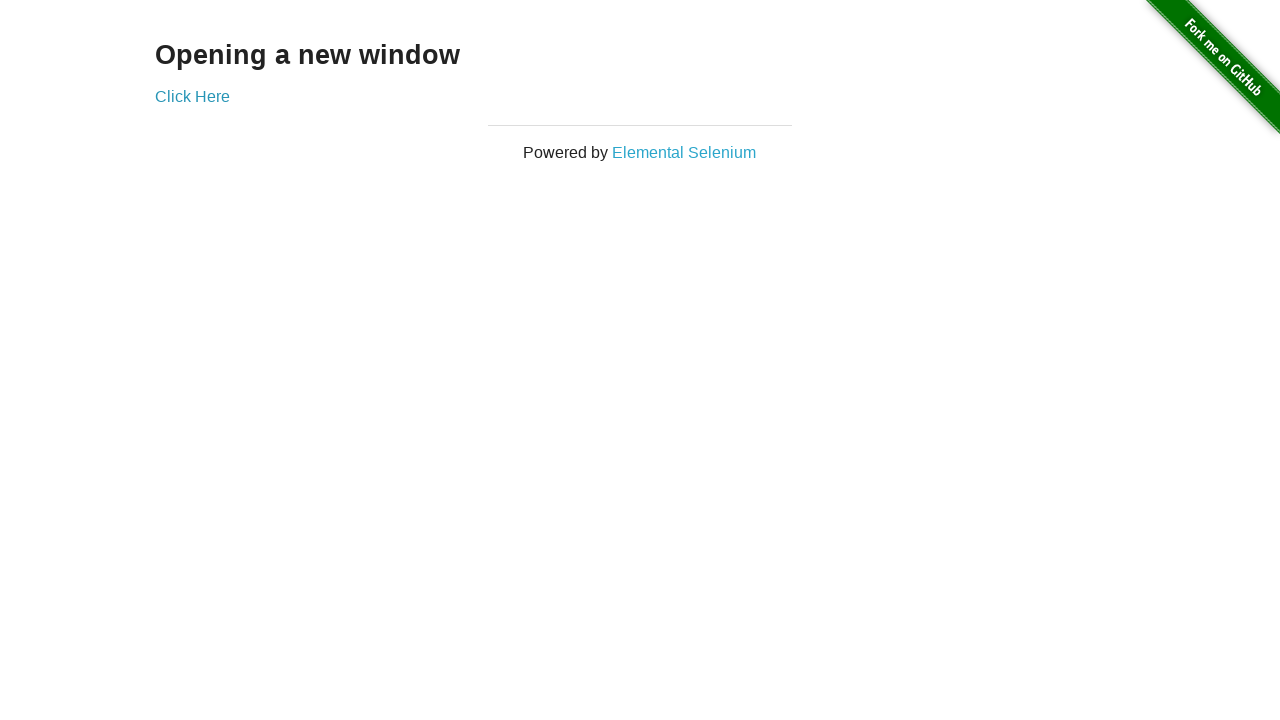

Verified 'New Window' heading is visible in child window
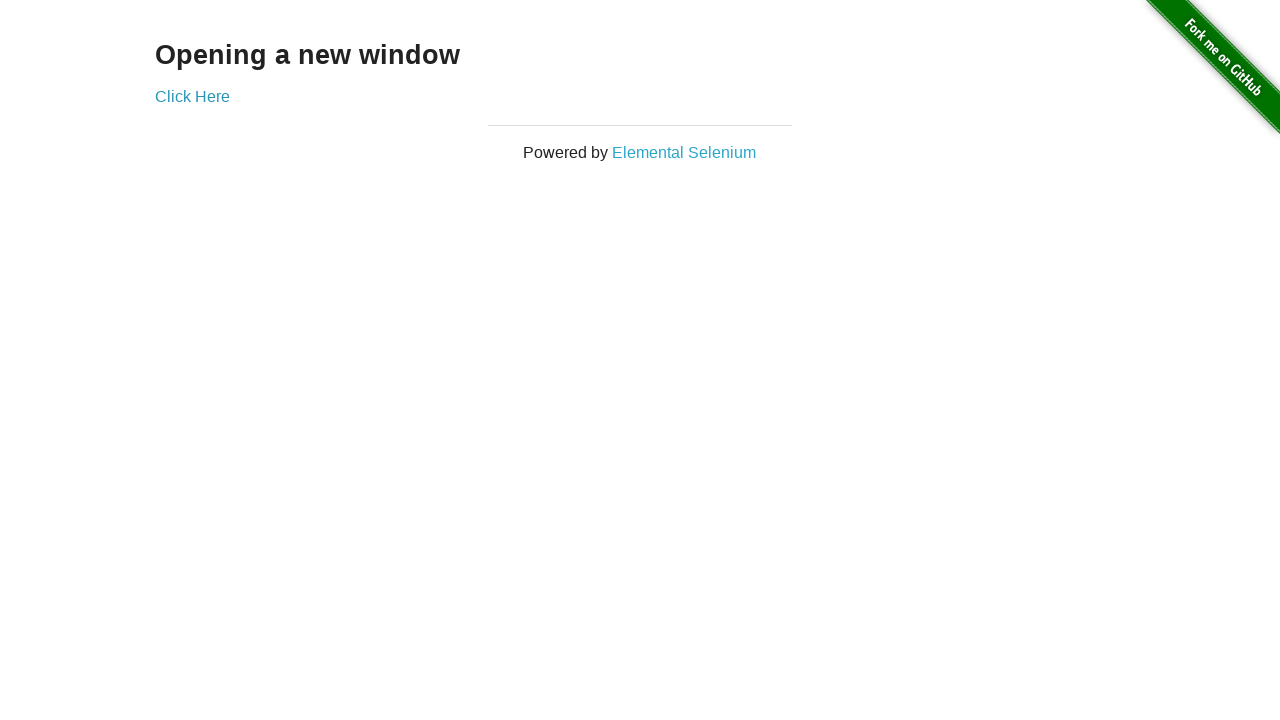

Switched back to parent window and verified 'Opening a new window' heading
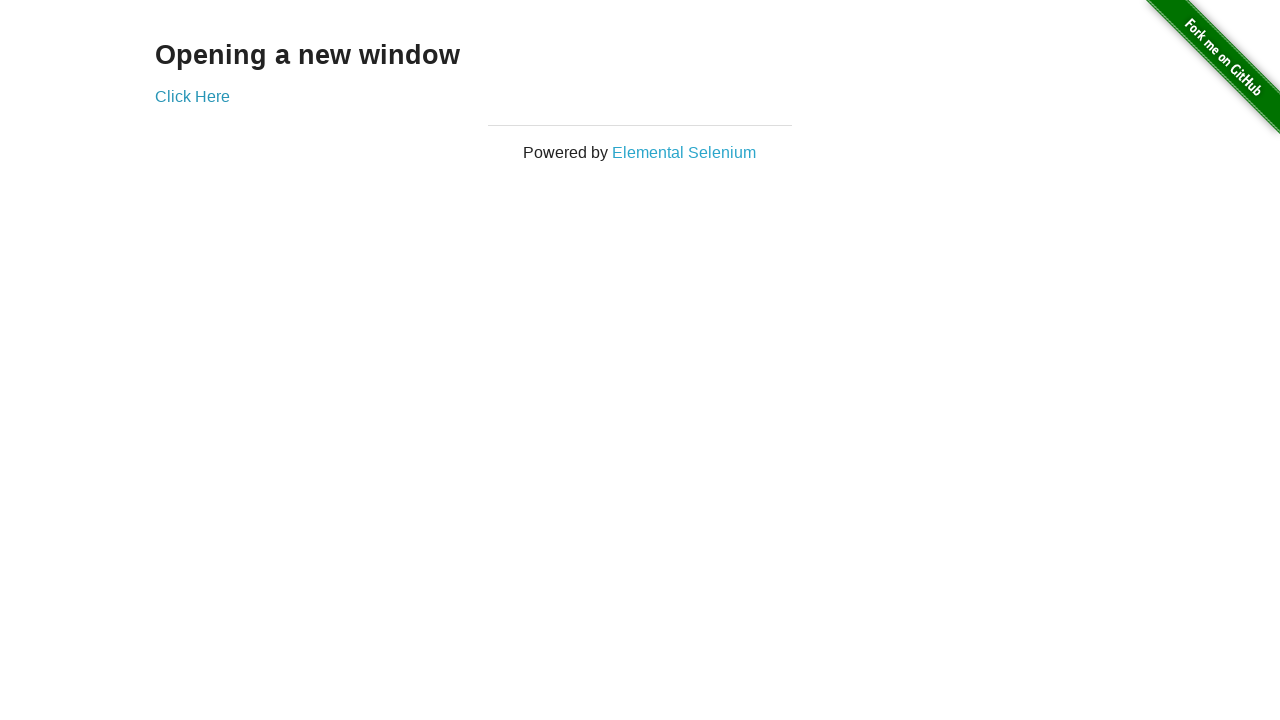

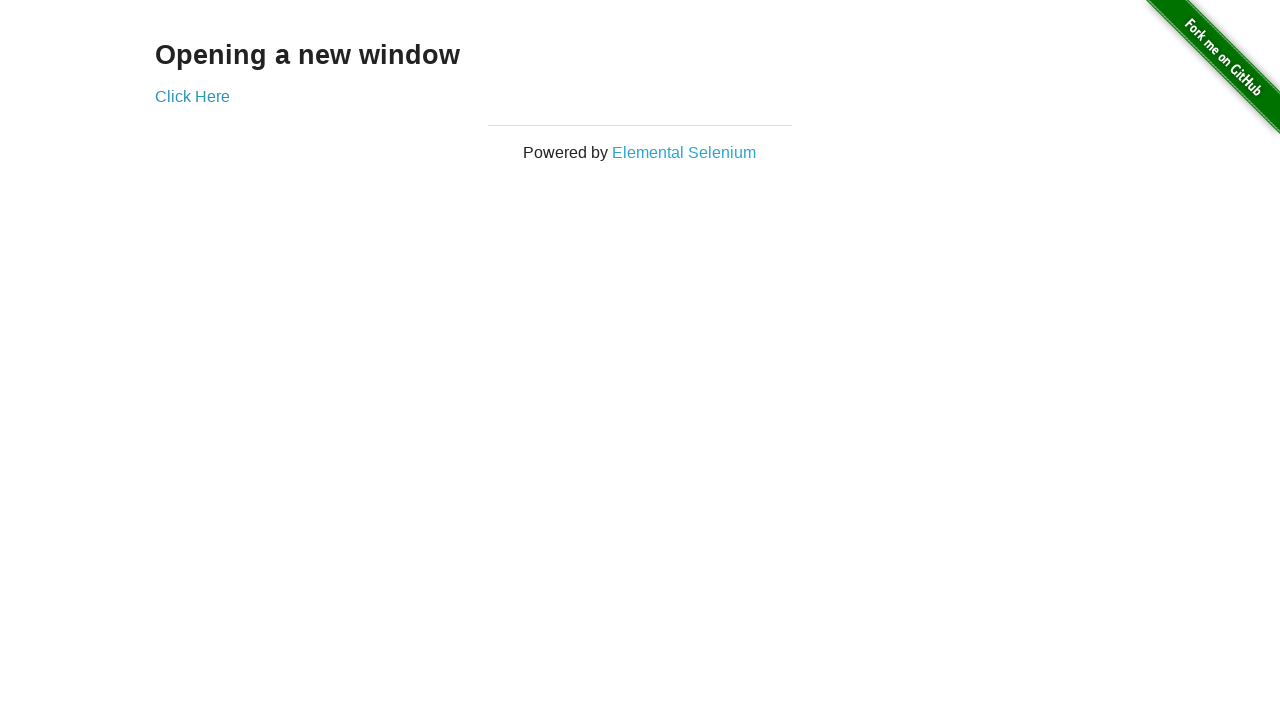